Tests mouse hover functionality by hovering over automation tools menu and clicking on Selenium option

Starting URL: https://seleniumpractise.blogspot.com/2016/08/how-to-perform-mouse-hover-in-selenium.html

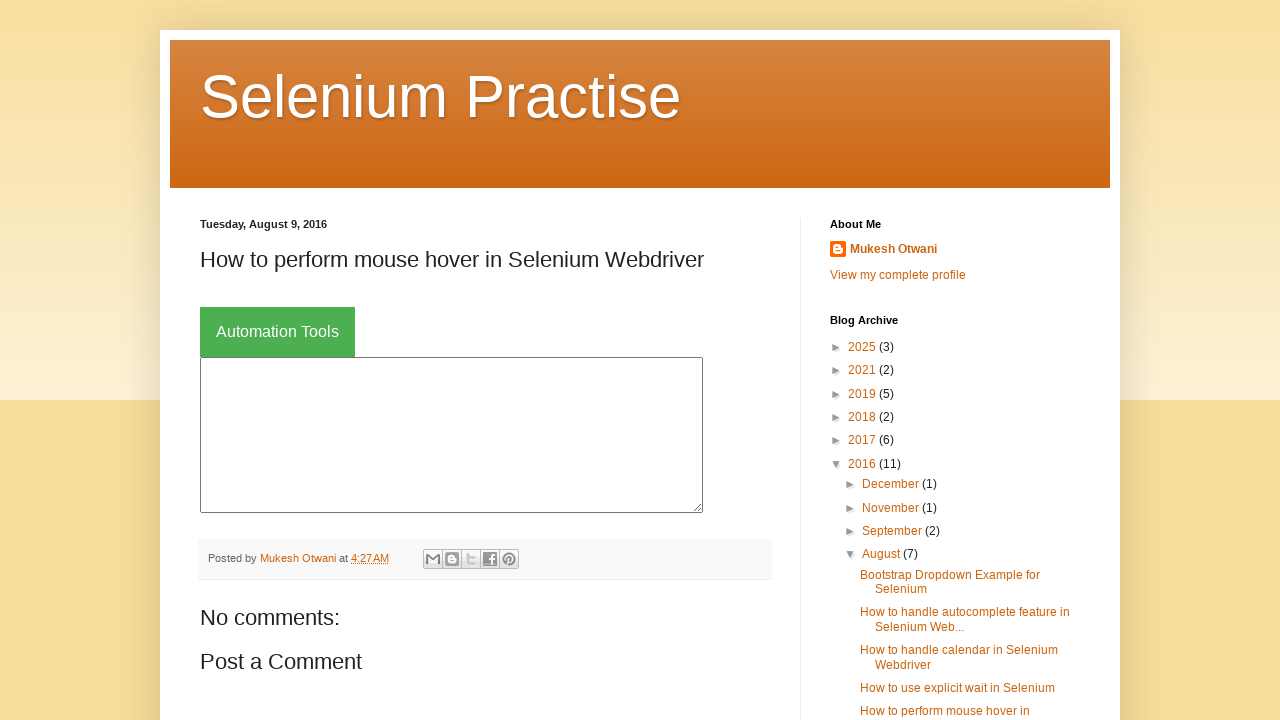

Hovered over Automation Tools button to reveal menu at (278, 332) on xpath=//button[normalize-space()='Automation Tools']
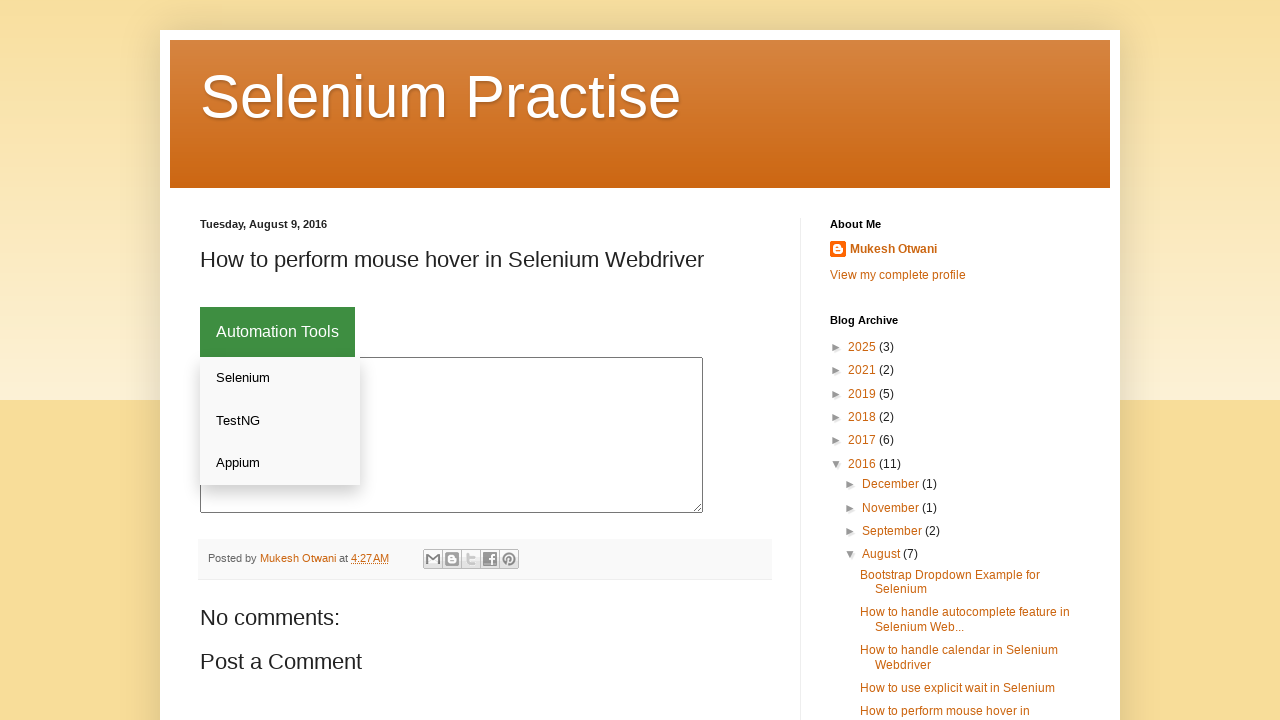

Hovered over Selenium link in automation tools menu at (280, 378) on xpath=//a[normalize-space()='Selenium']
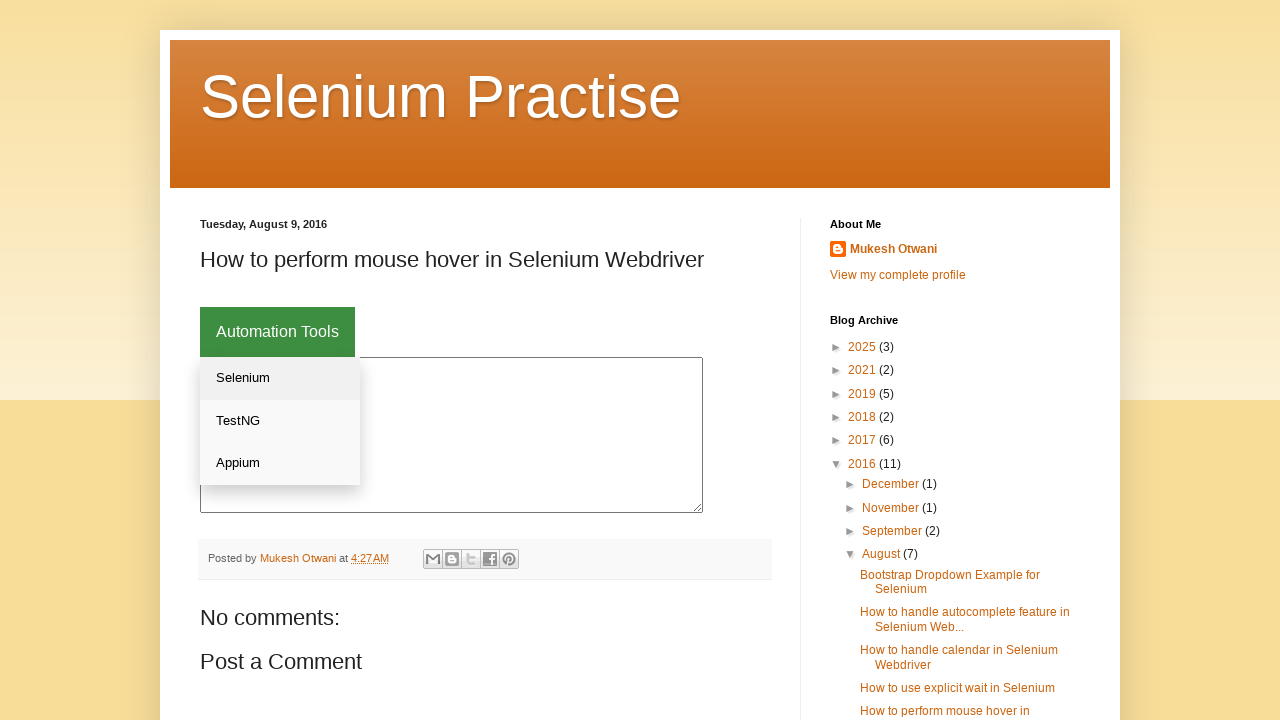

Clicked on Selenium link to navigate to Selenium page at (280, 378) on xpath=//a[normalize-space()='Selenium']
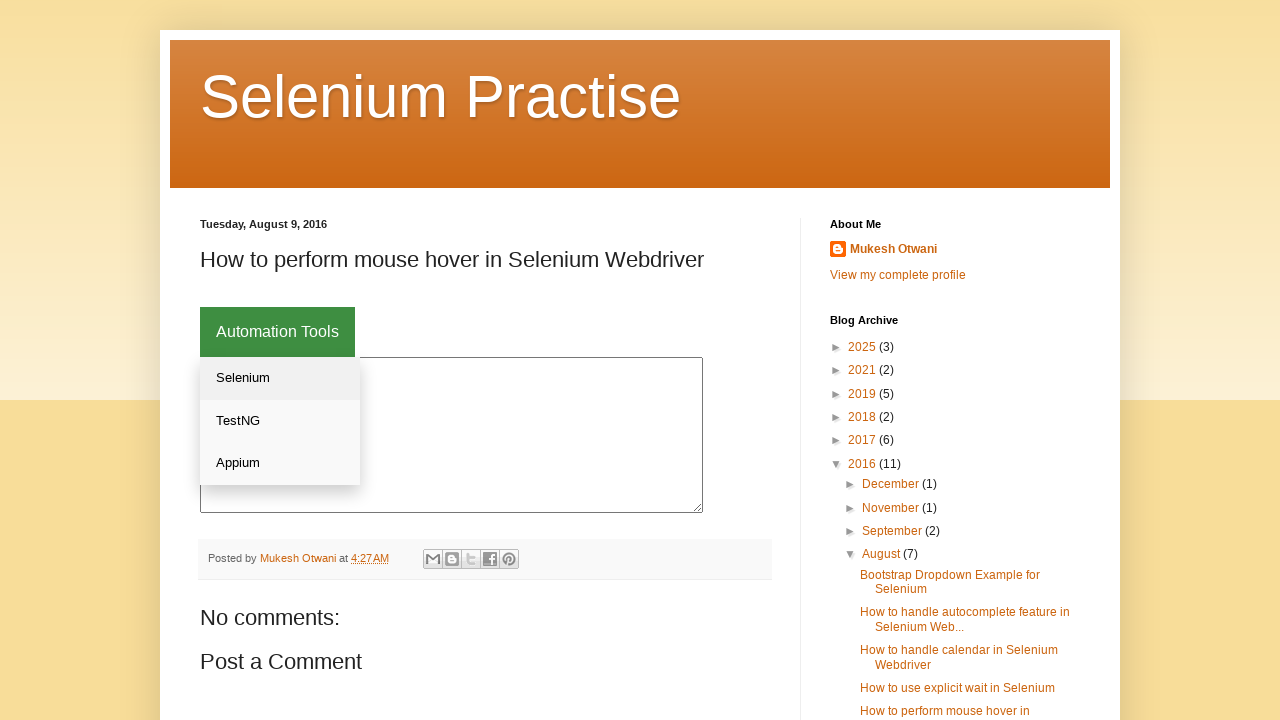

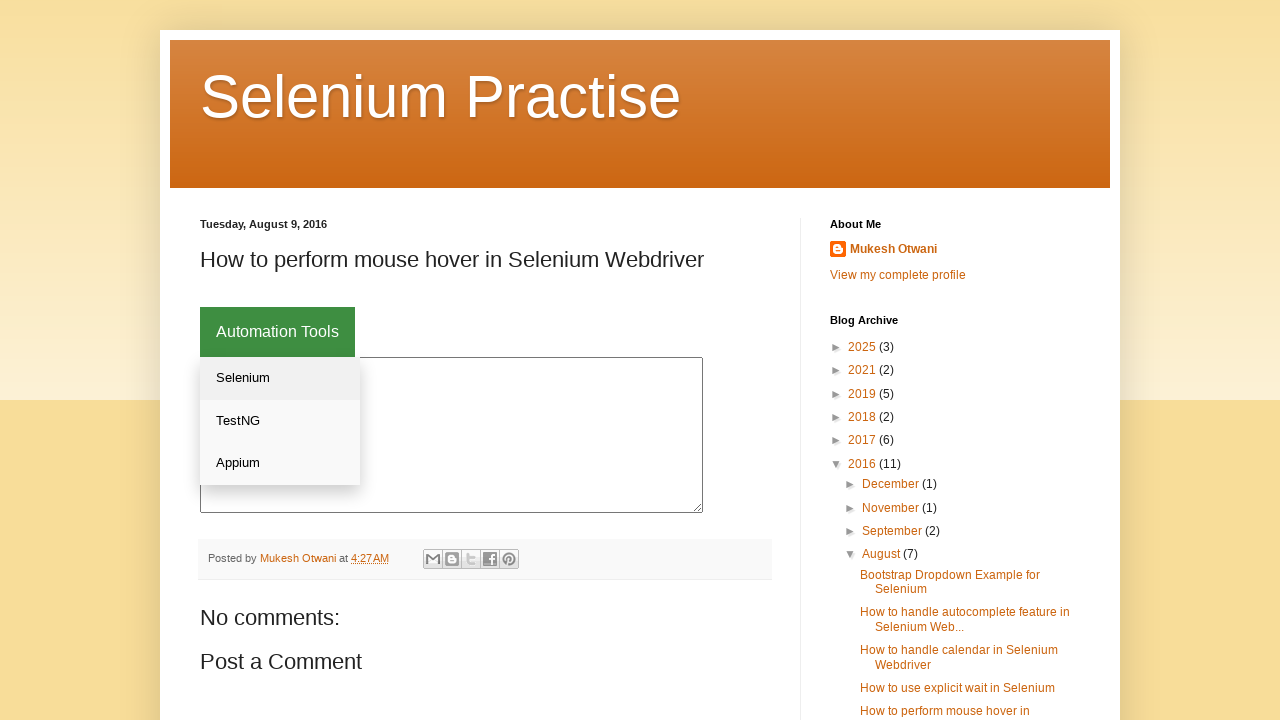